Navigates to MedTech Europe news page and waits for the news posts list to load

Starting URL: https://www.medtecheurope.org/news-and-events/news/

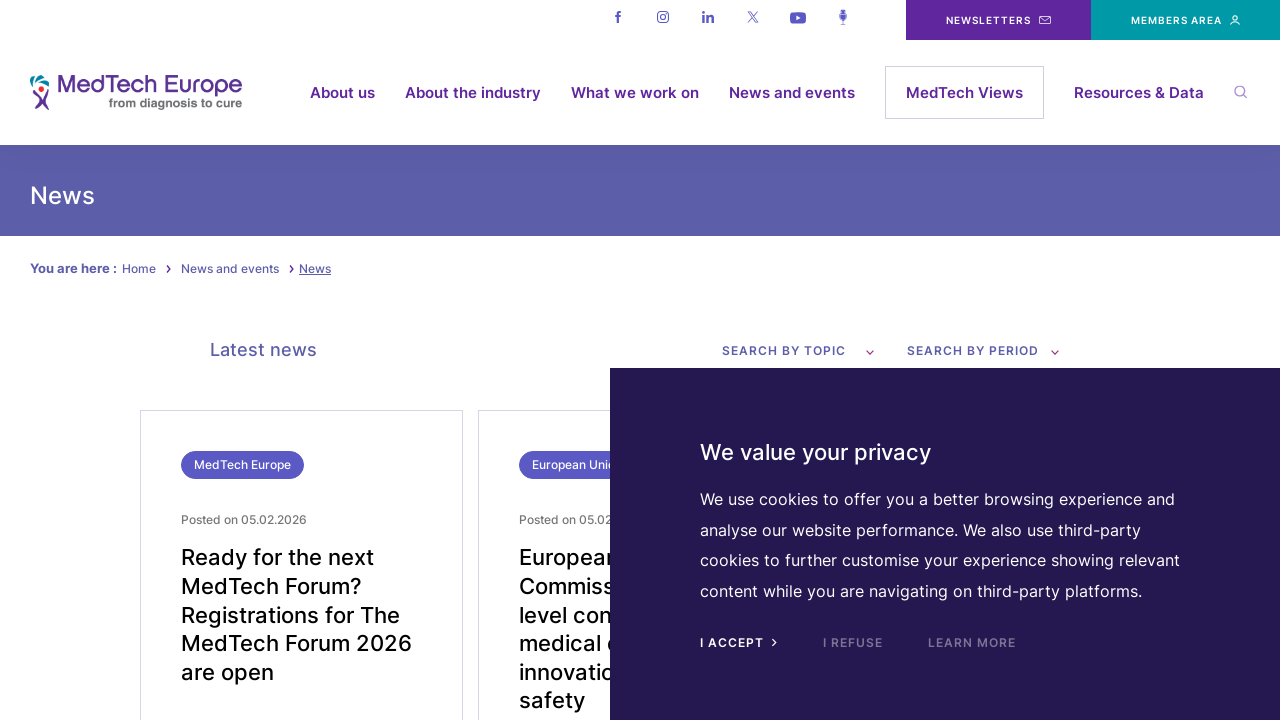

Navigated to MedTech Europe news page
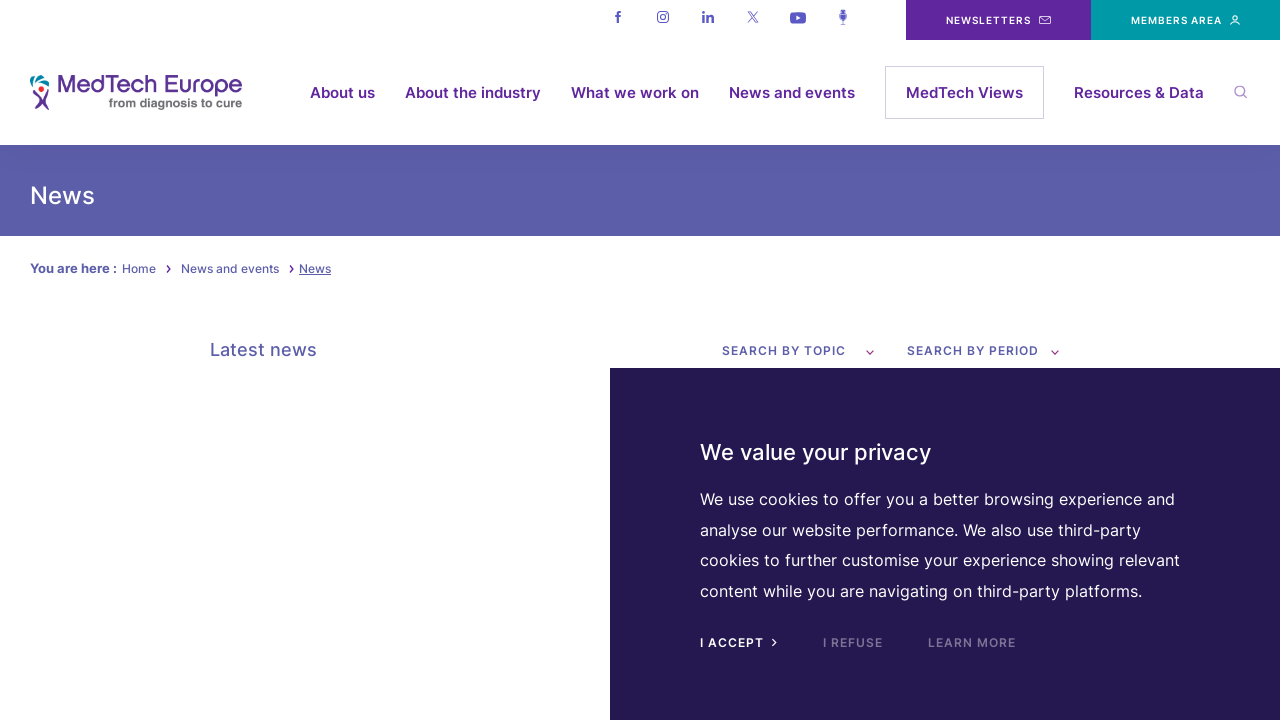

News posts list loaded and became visible
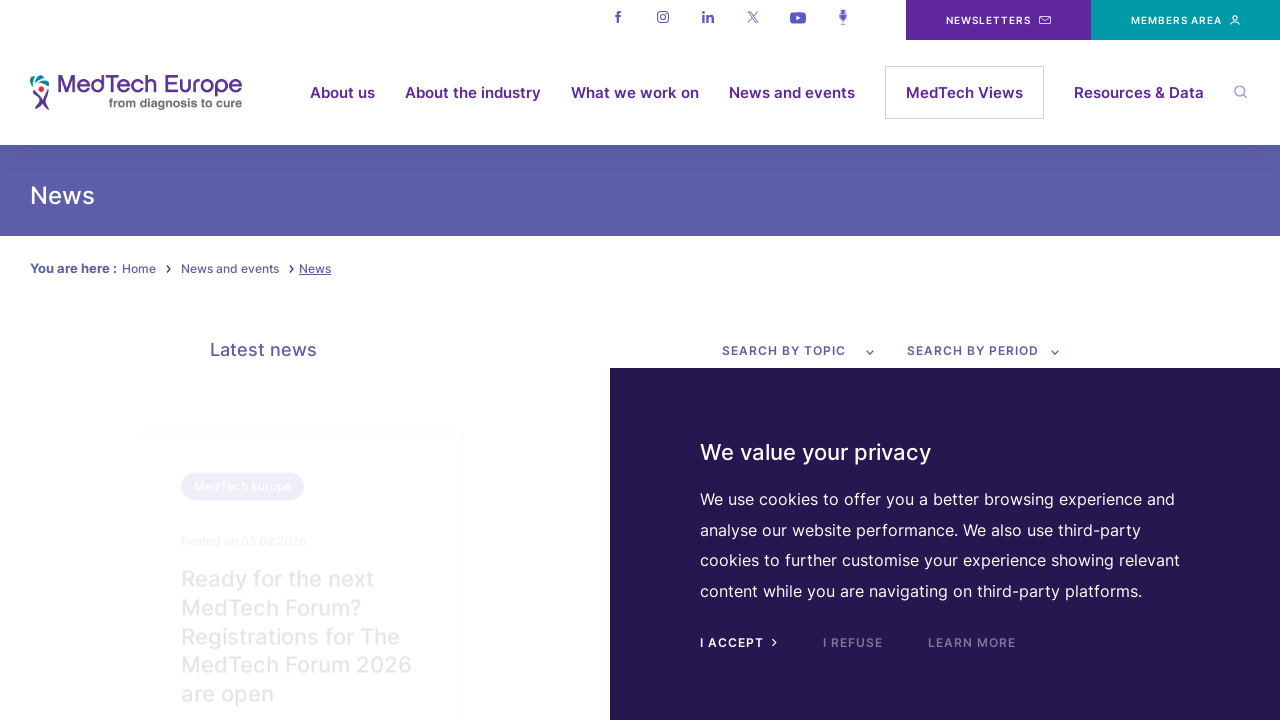

Article items are present in the posts list
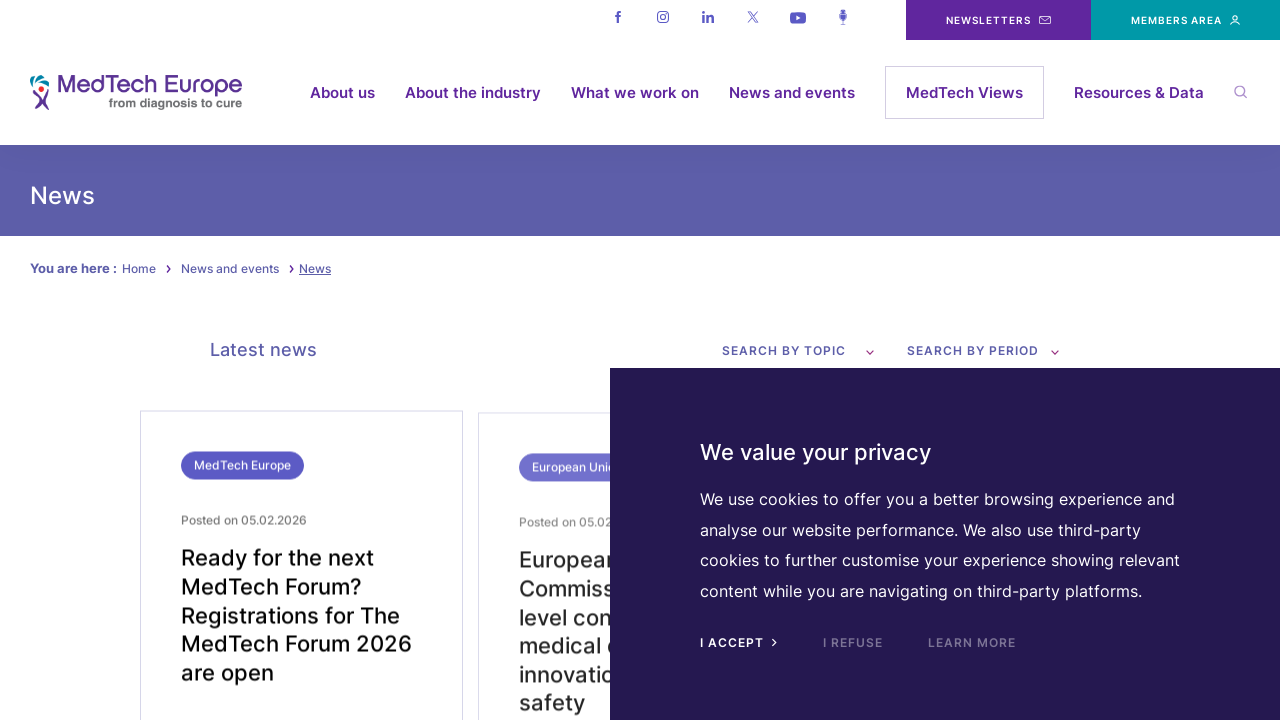

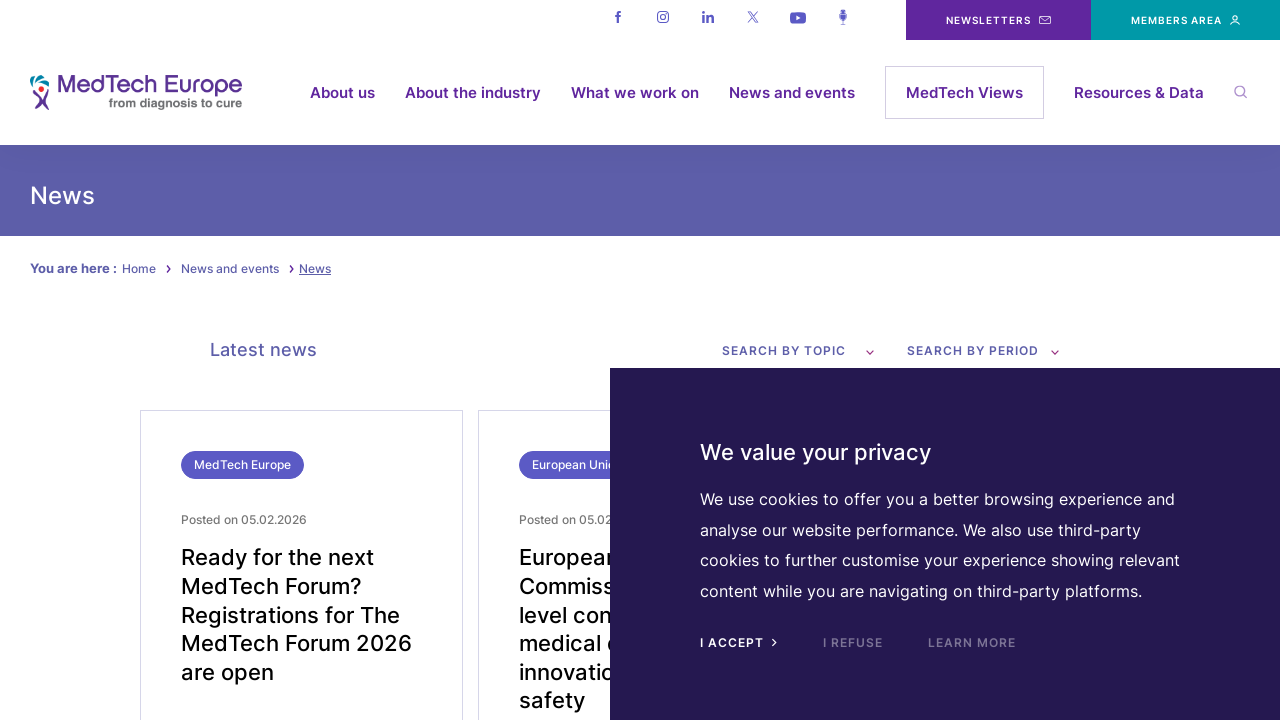